Navigates to a frame page to demonstrate getting the window handle identifier

Starting URL: https://letcode.in/frame

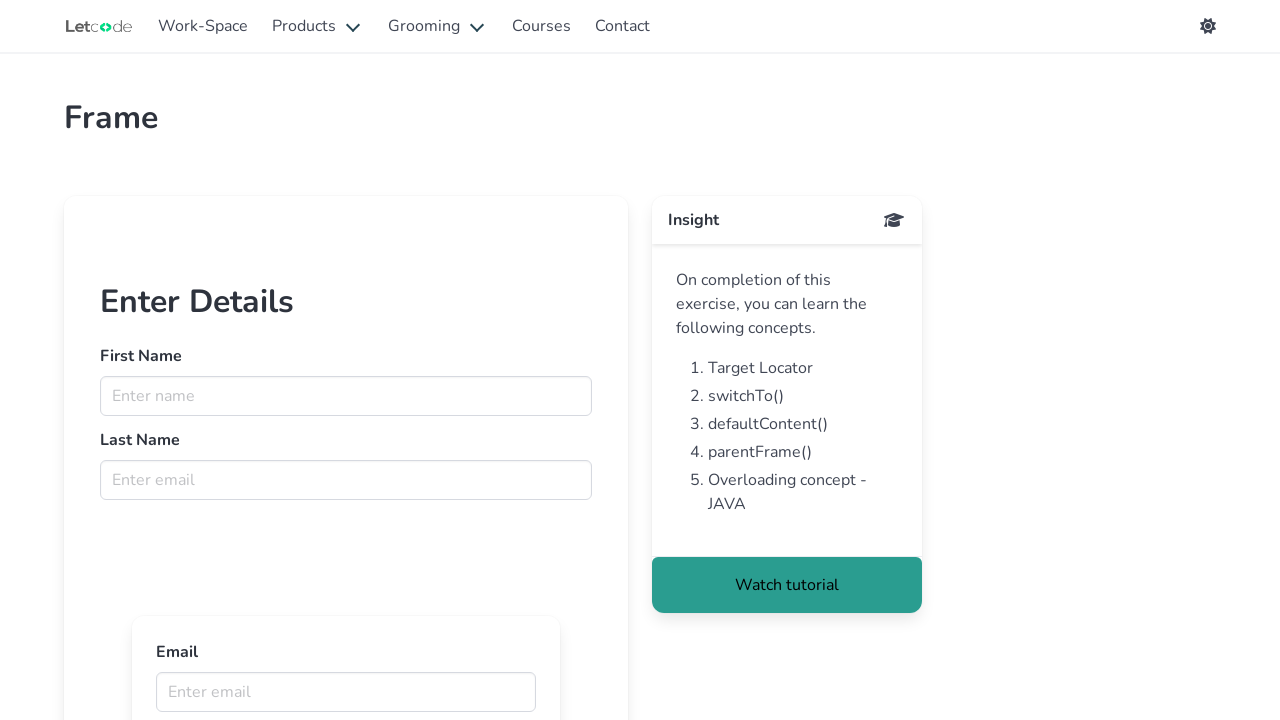

Page loaded with domcontentloaded state
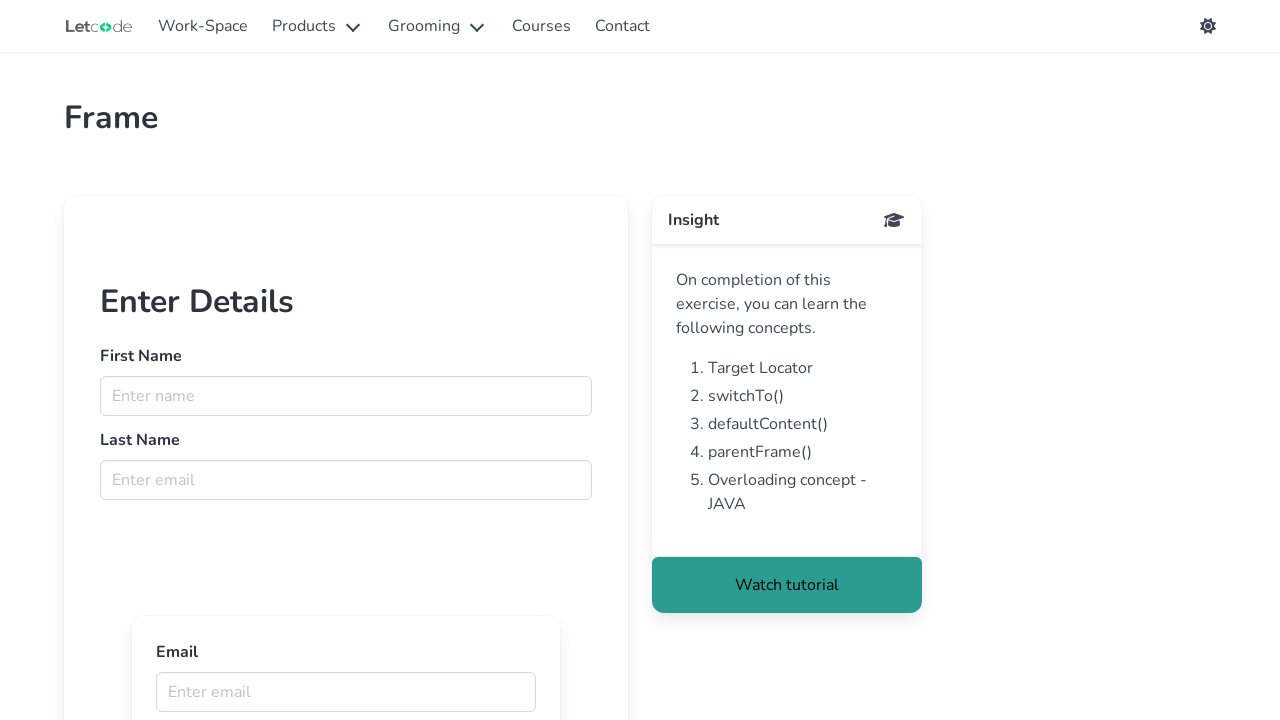

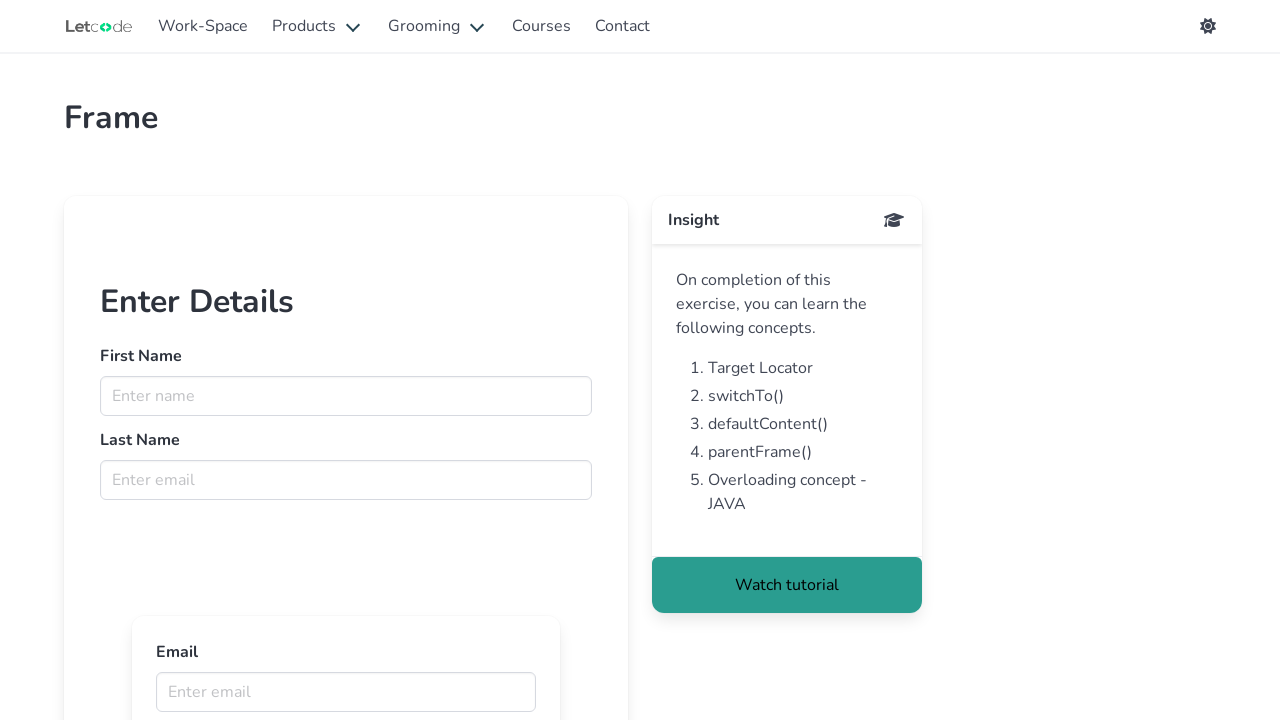